Tests explicit wait functionality by waiting for elements to be visible, clicking on a name input field, and typing text into a Wikipedia search input field

Starting URL: https://testautomationpractice.blogspot.com/

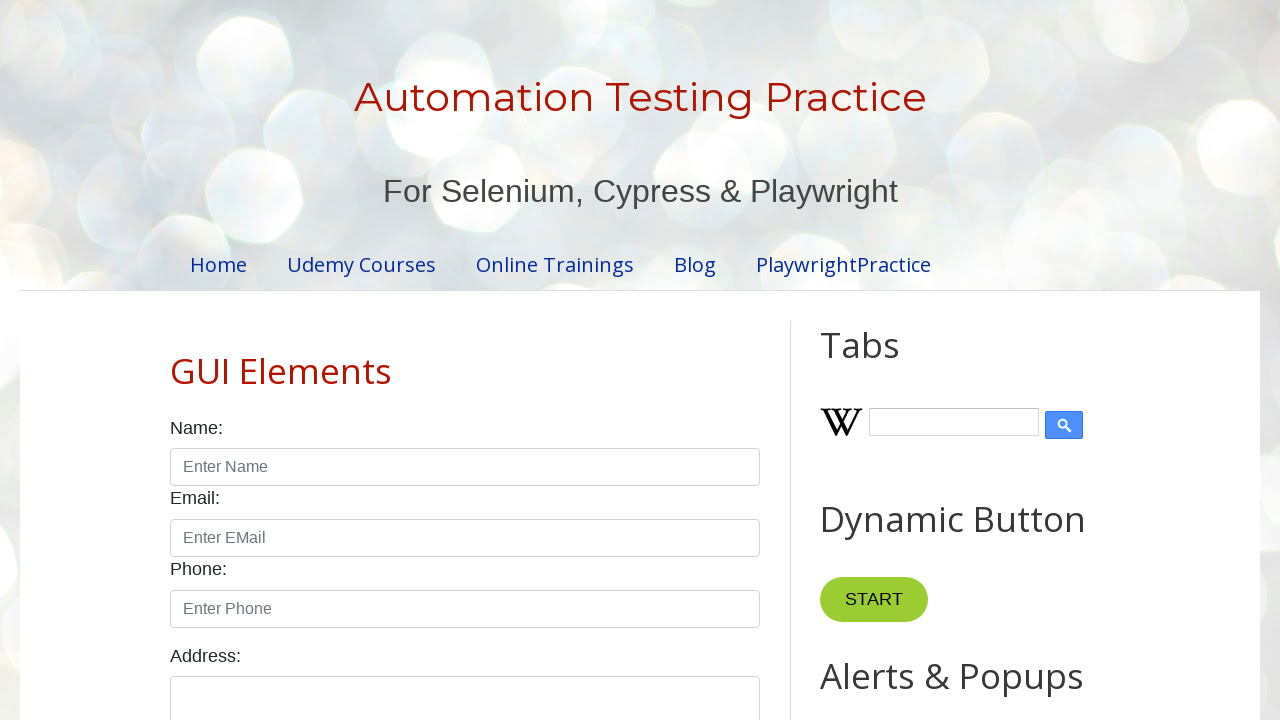

Waited for name input field to be visible
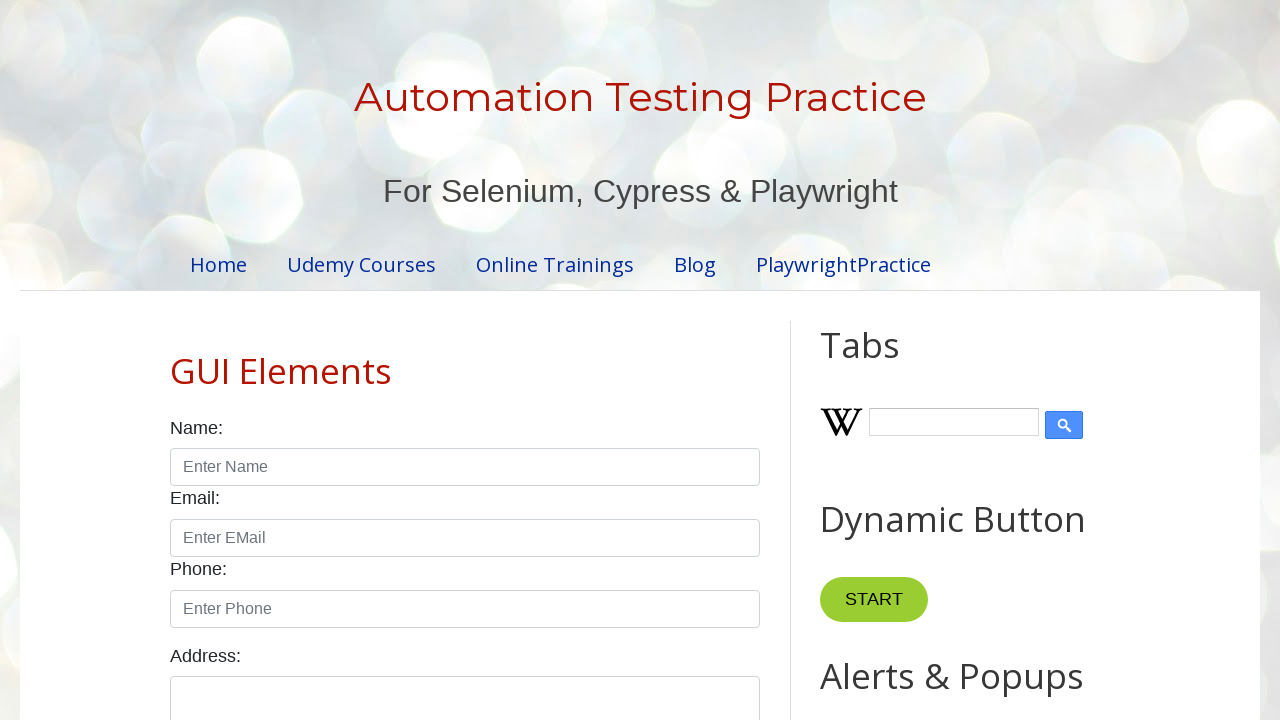

Clicked on name input field at (465, 467) on #name
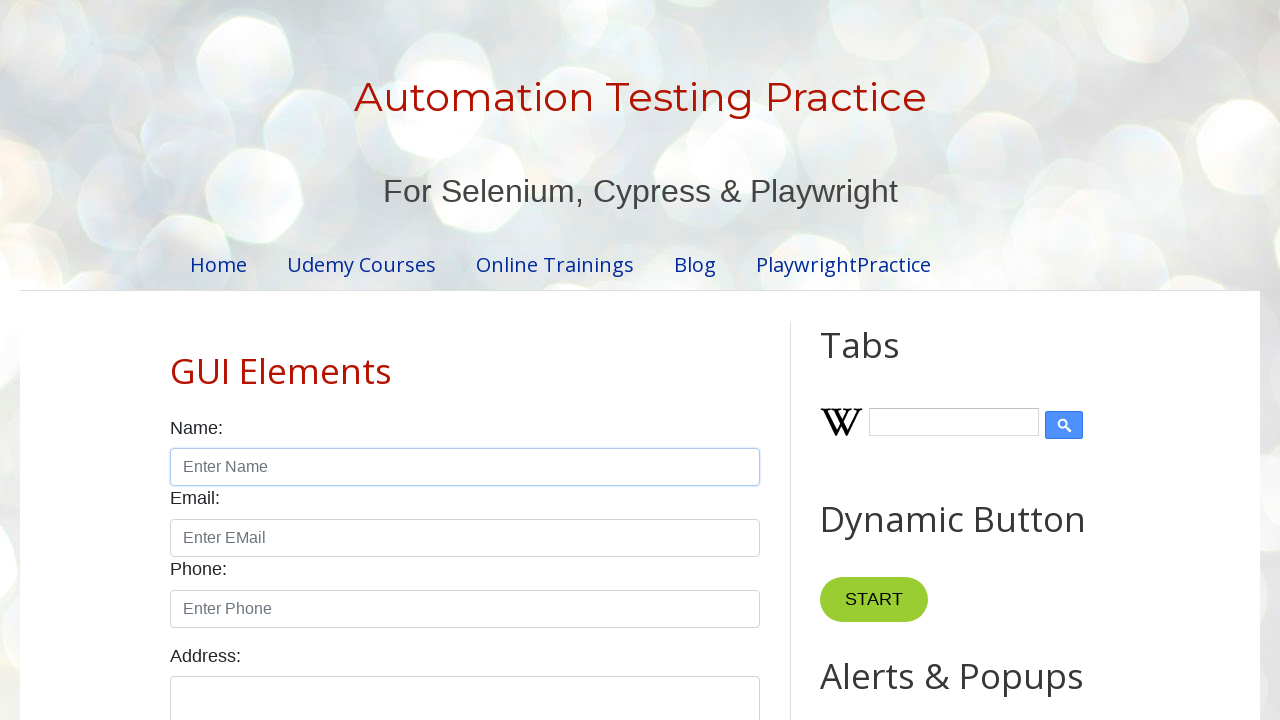

Waited for Wikipedia search input field to be visible
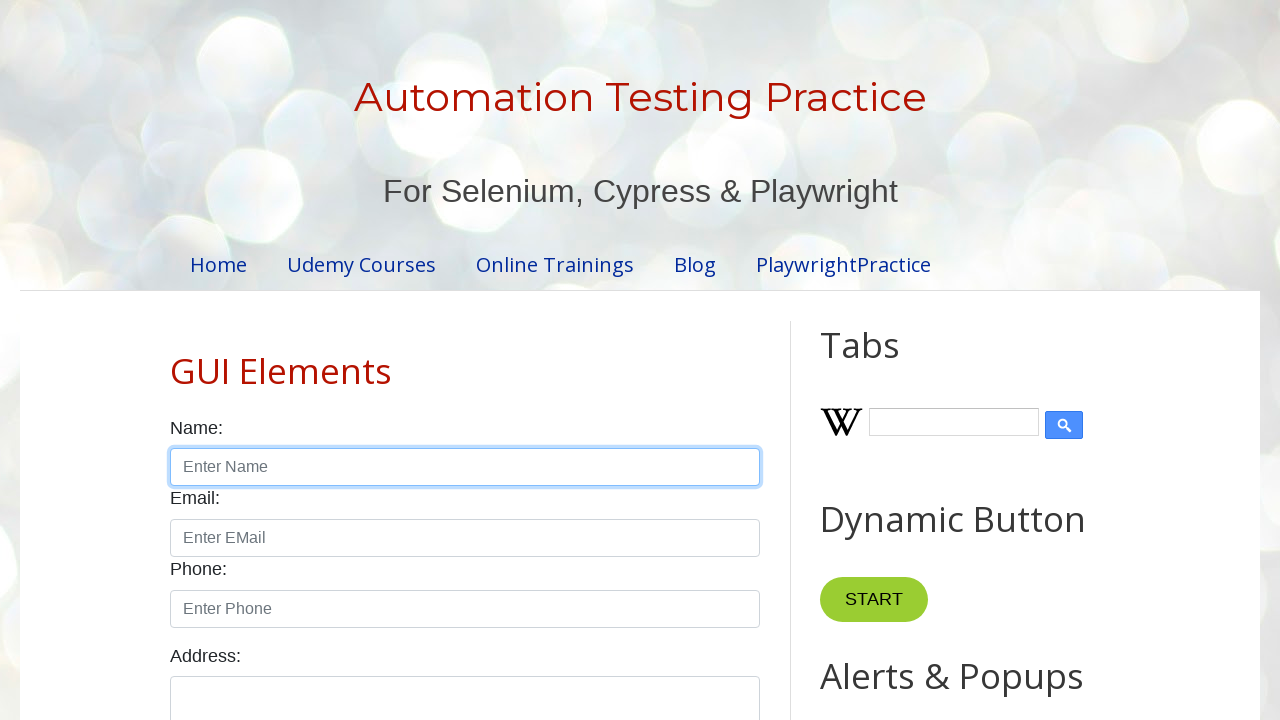

Typed 'Explicit Wait' into Wikipedia search input field on #Wikipedia1_wikipedia-search-input
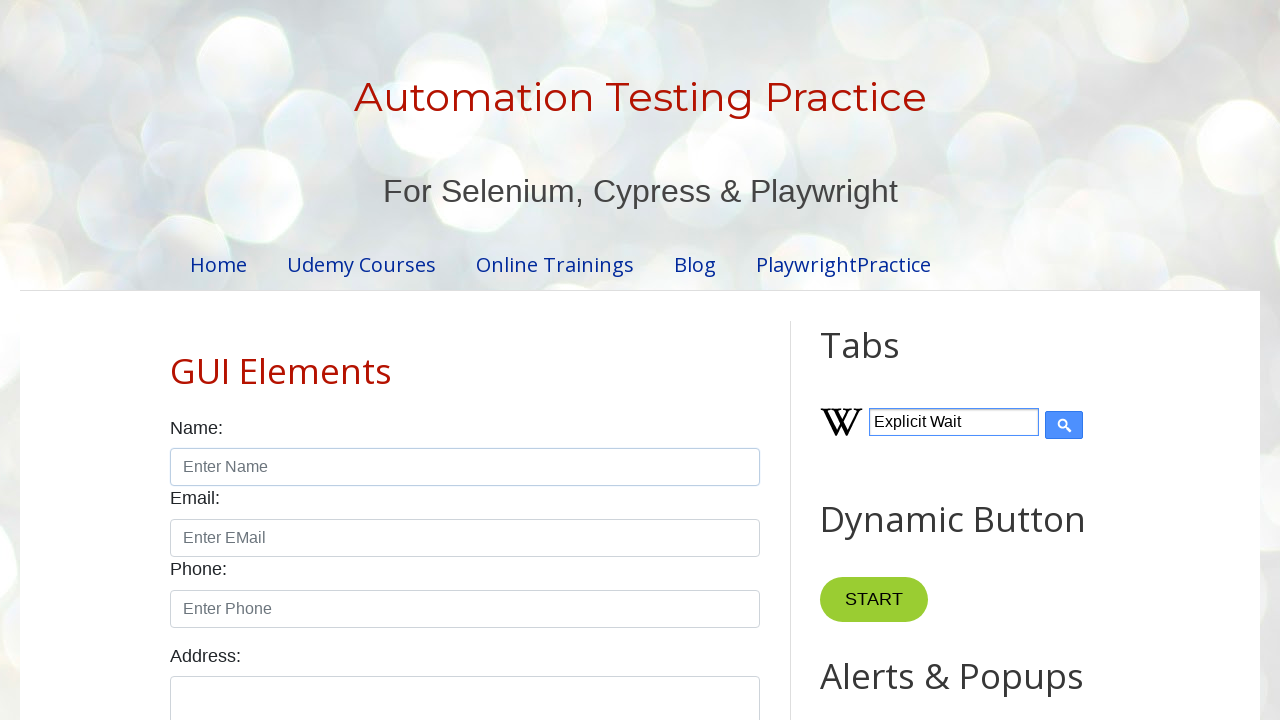

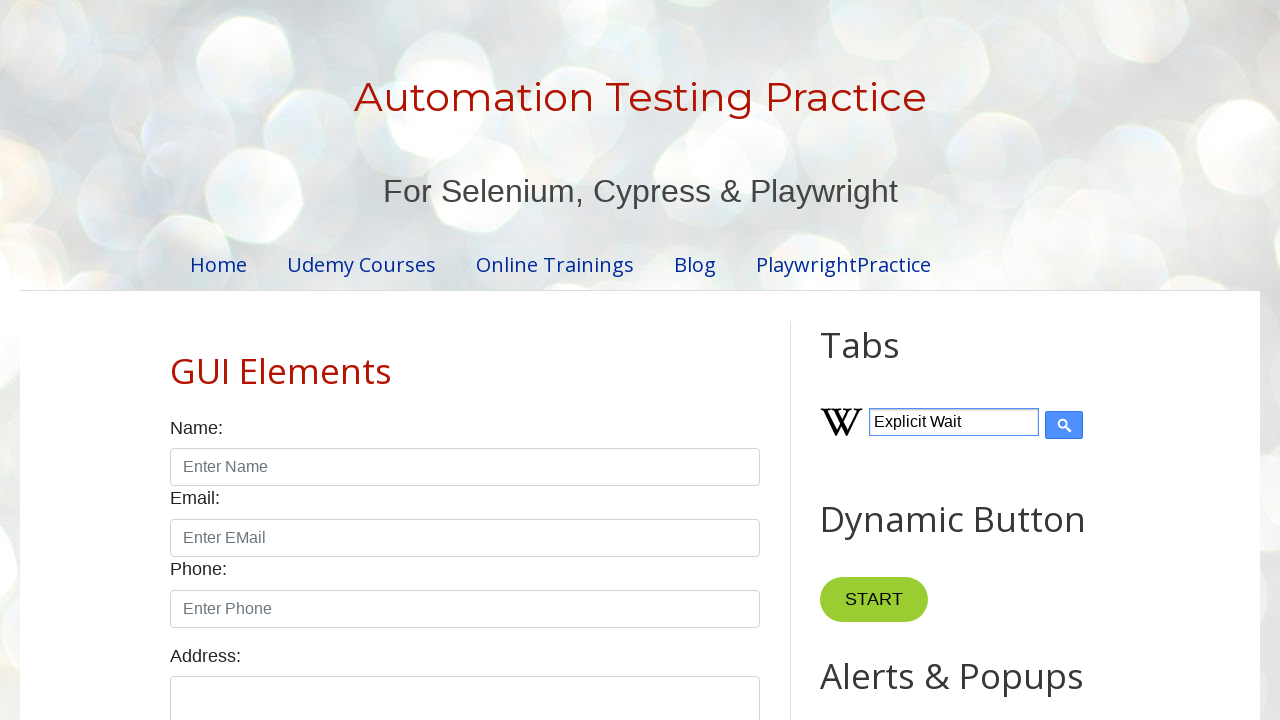